Tests login form validation with blank username and valid password, verifying the error message appears

Starting URL: https://www.saucedemo.com/

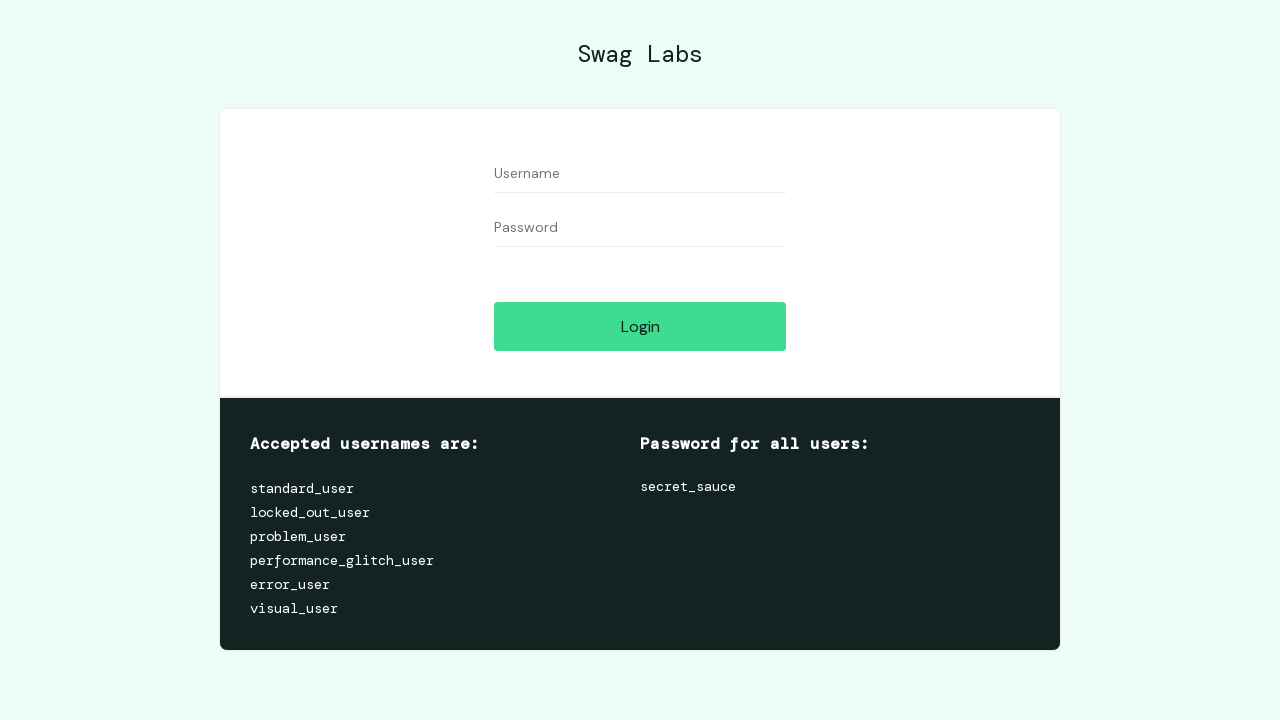

Login form loaded and username field is visible
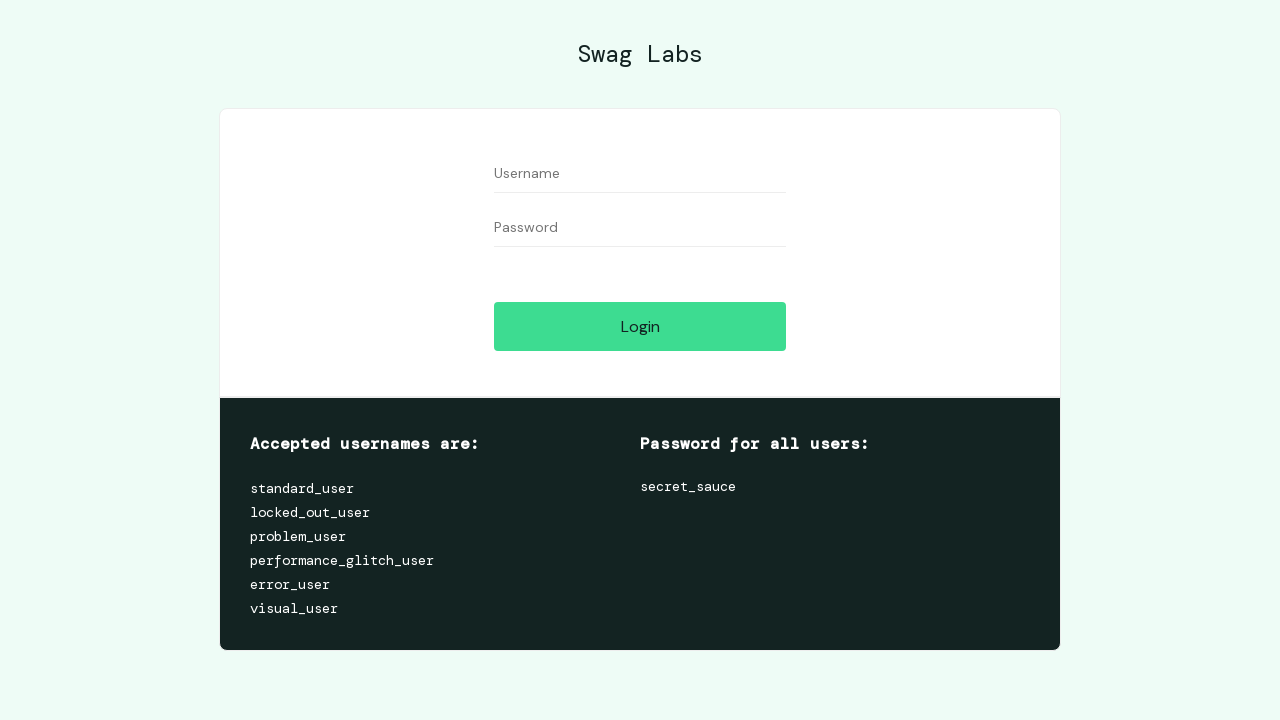

Username field filled with blank value on #user-name
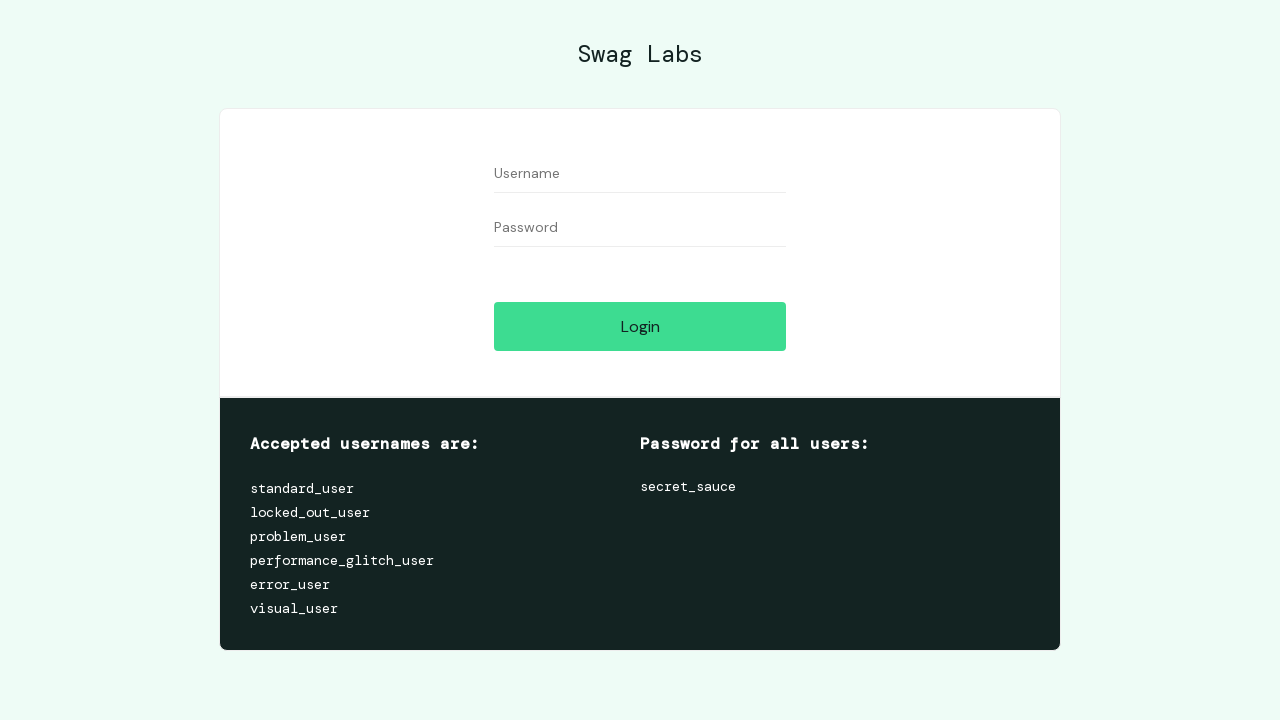

Password field filled with valid password 'secret_sauce' on #password
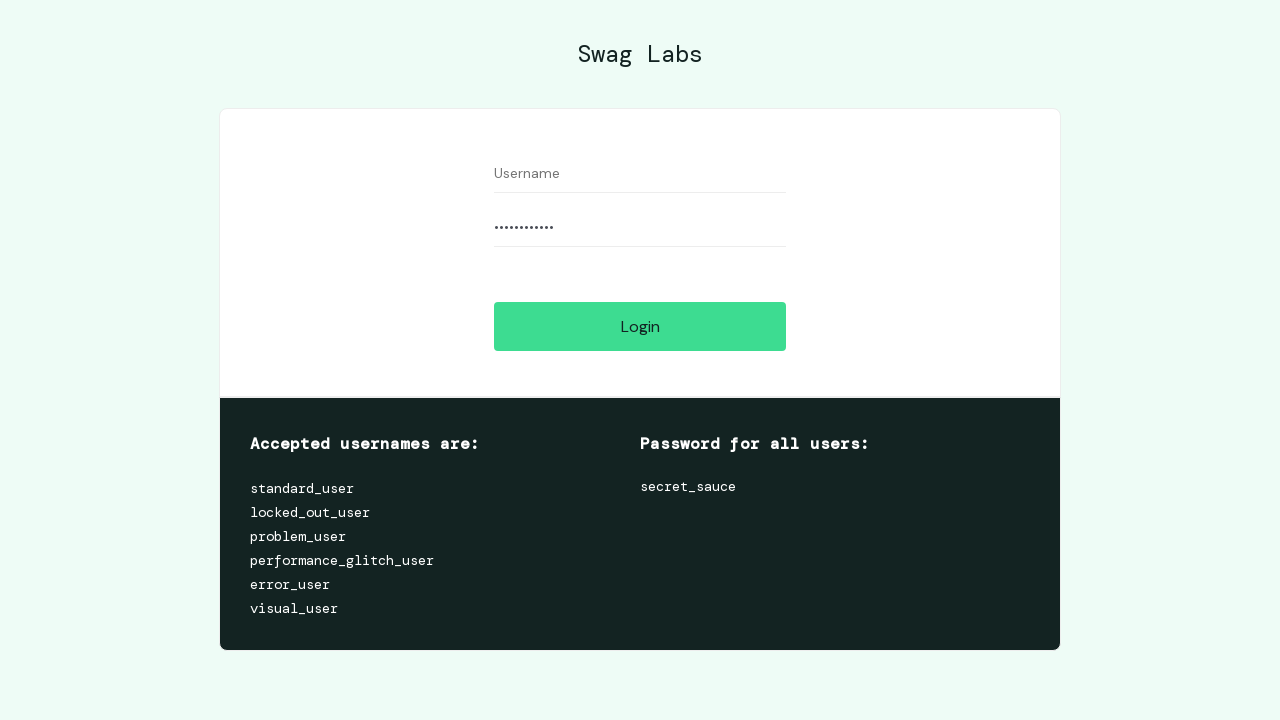

Login button clicked at (640, 326) on #login-button
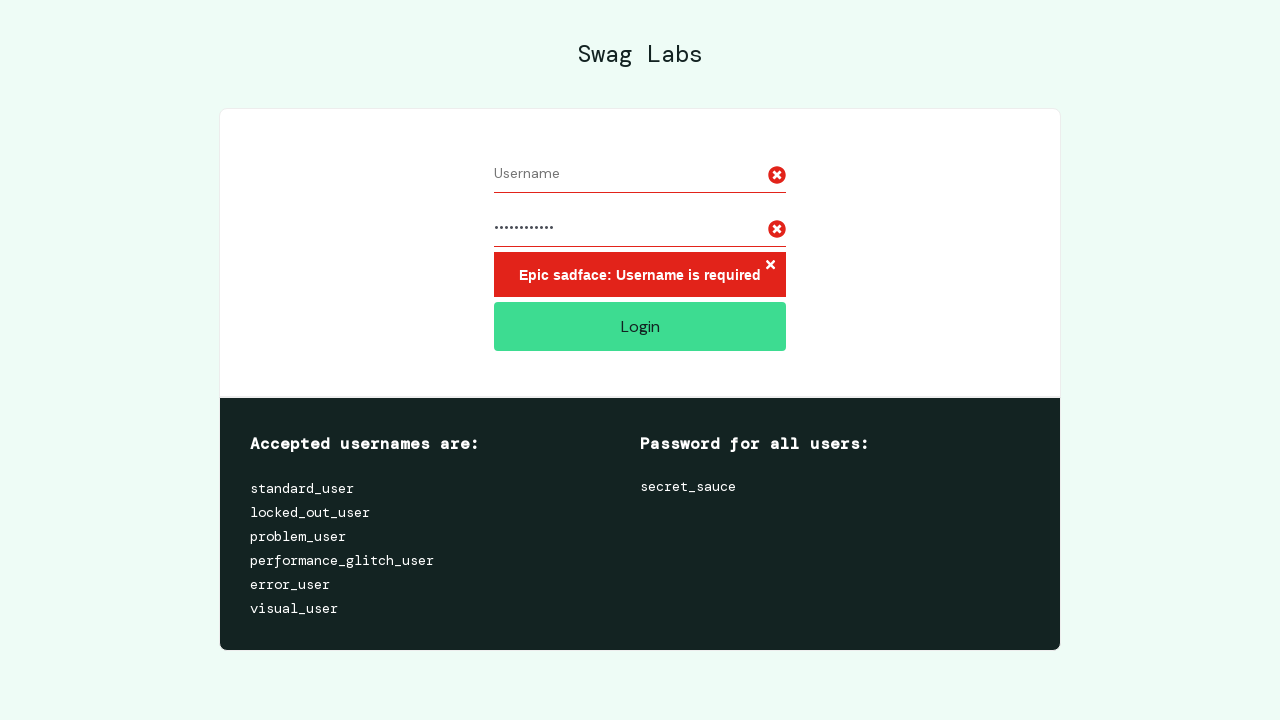

Error message 'Epic sadface: Username is required' appeared on page
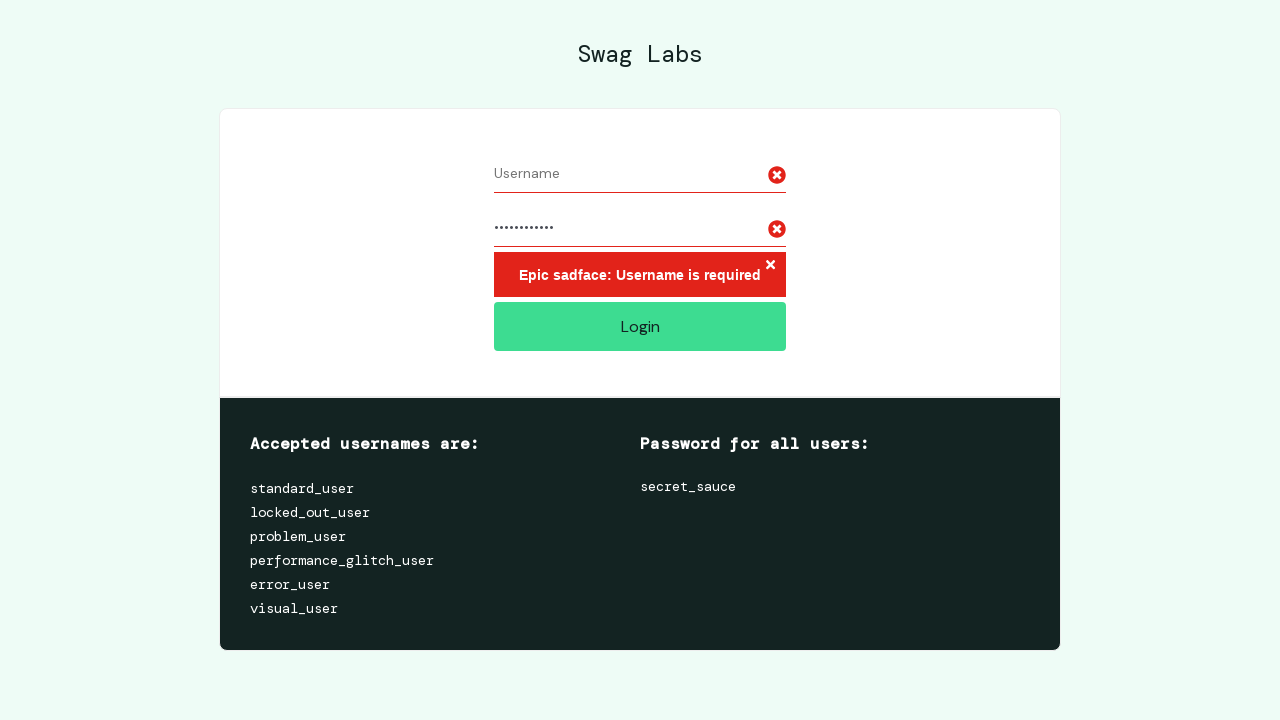

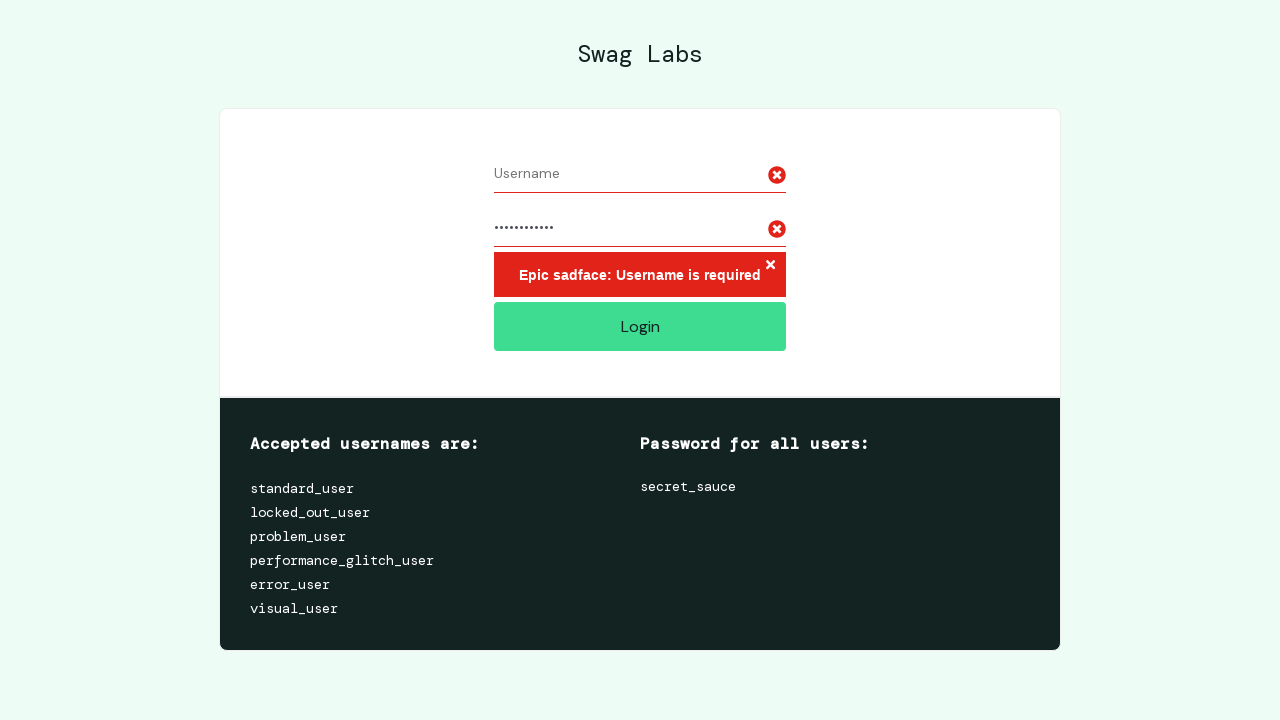